Tests checkbox functionality by checking the initial state of two checkboxes and ensuring both are selected

Starting URL: https://the-internet.herokuapp.com/checkboxes

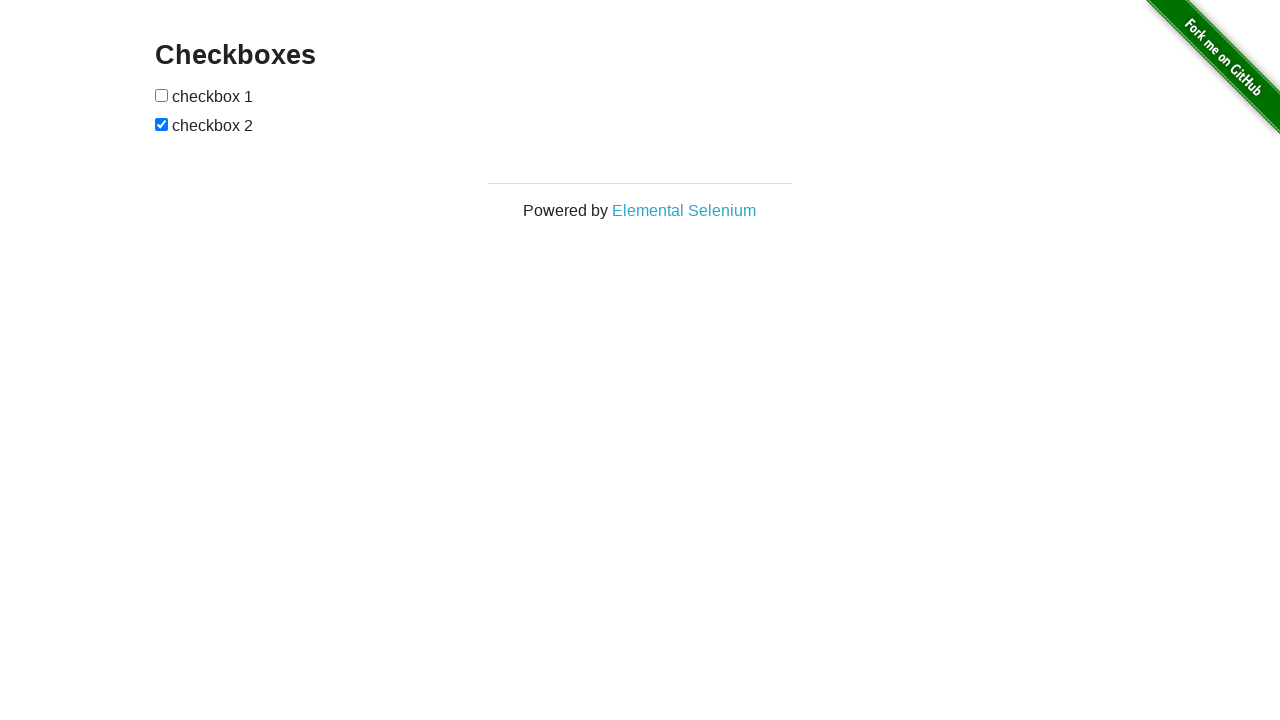

Located first checkbox element
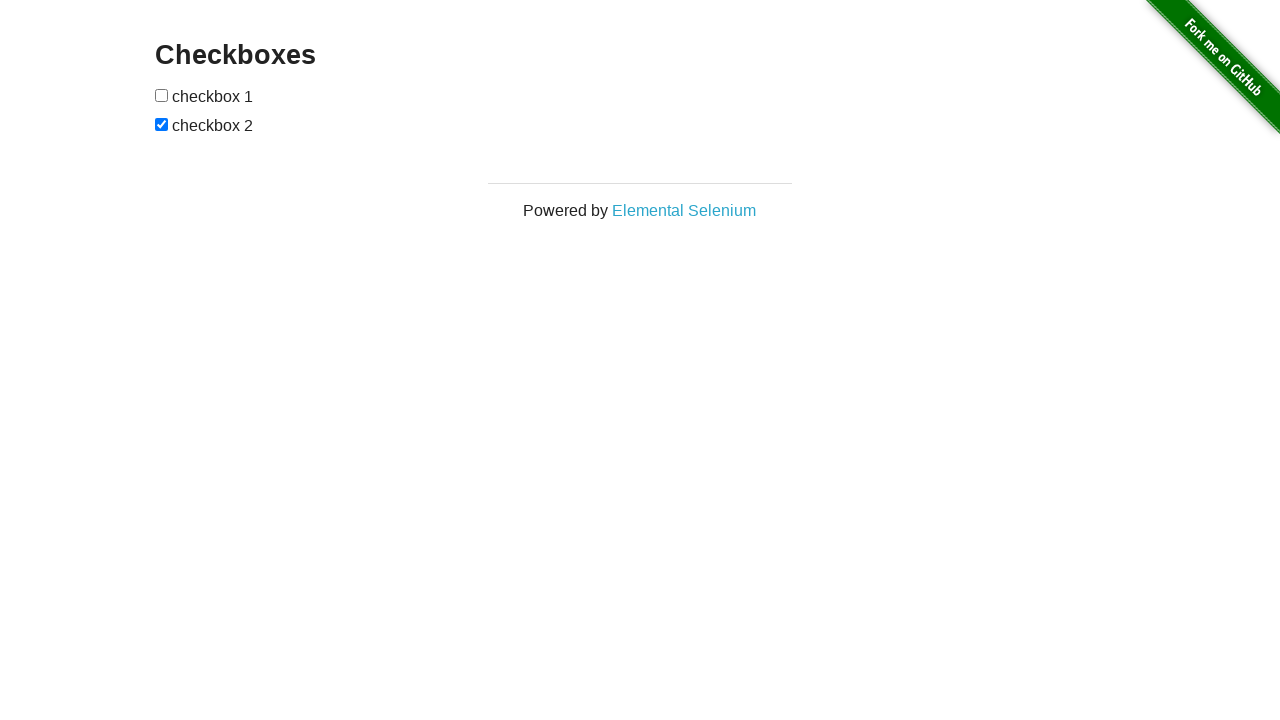

Located second checkbox element
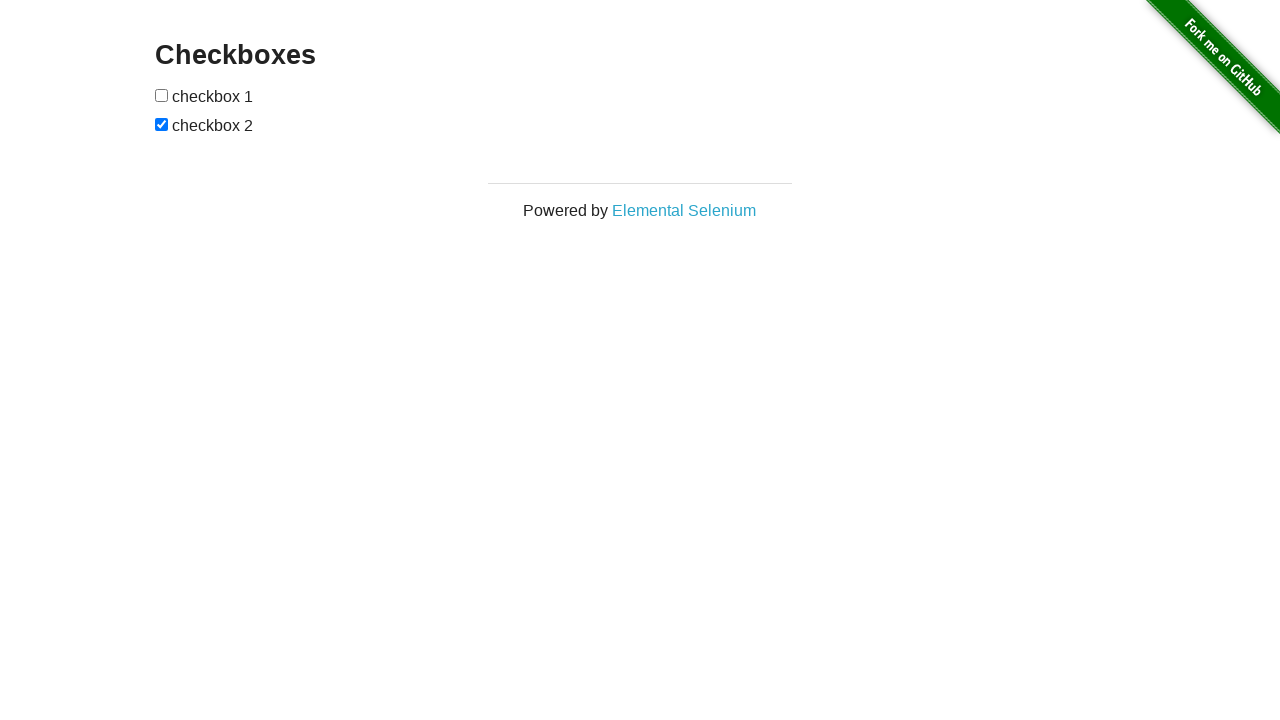

First checkbox was unchecked, clicked to select it at (162, 95) on xpath=//input[@type='checkbox'][1]
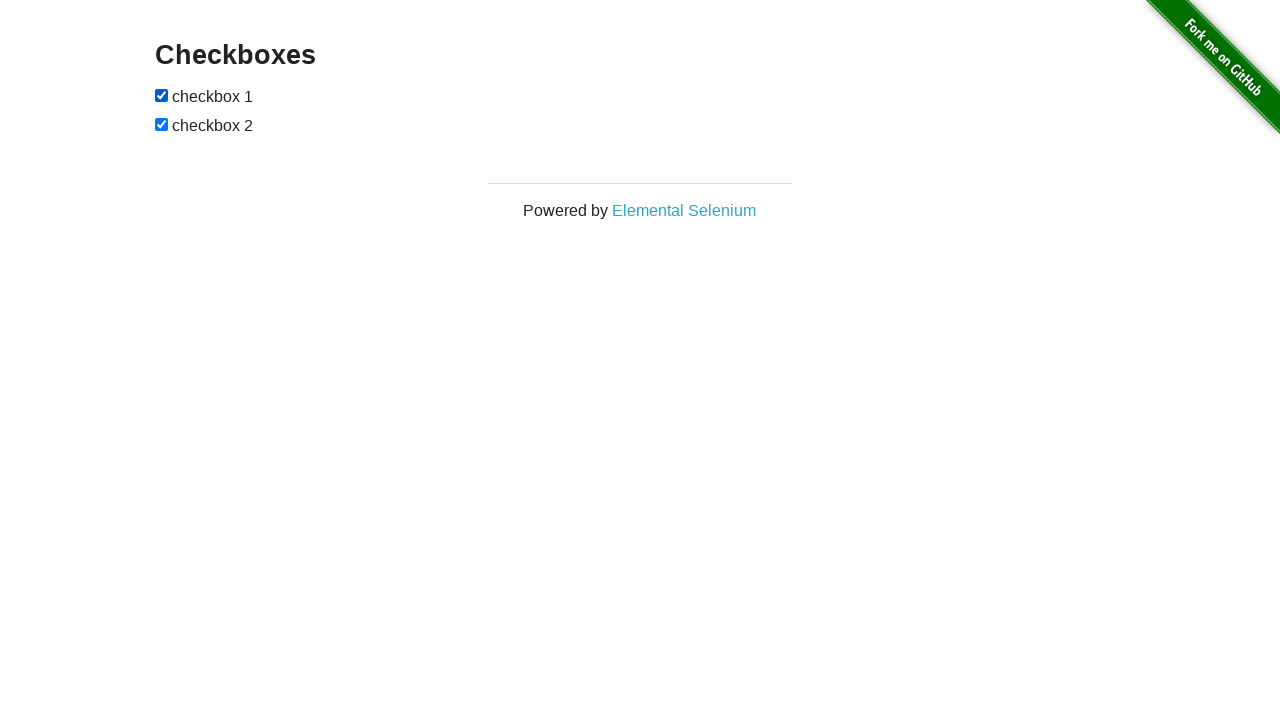

Second checkbox was already checked
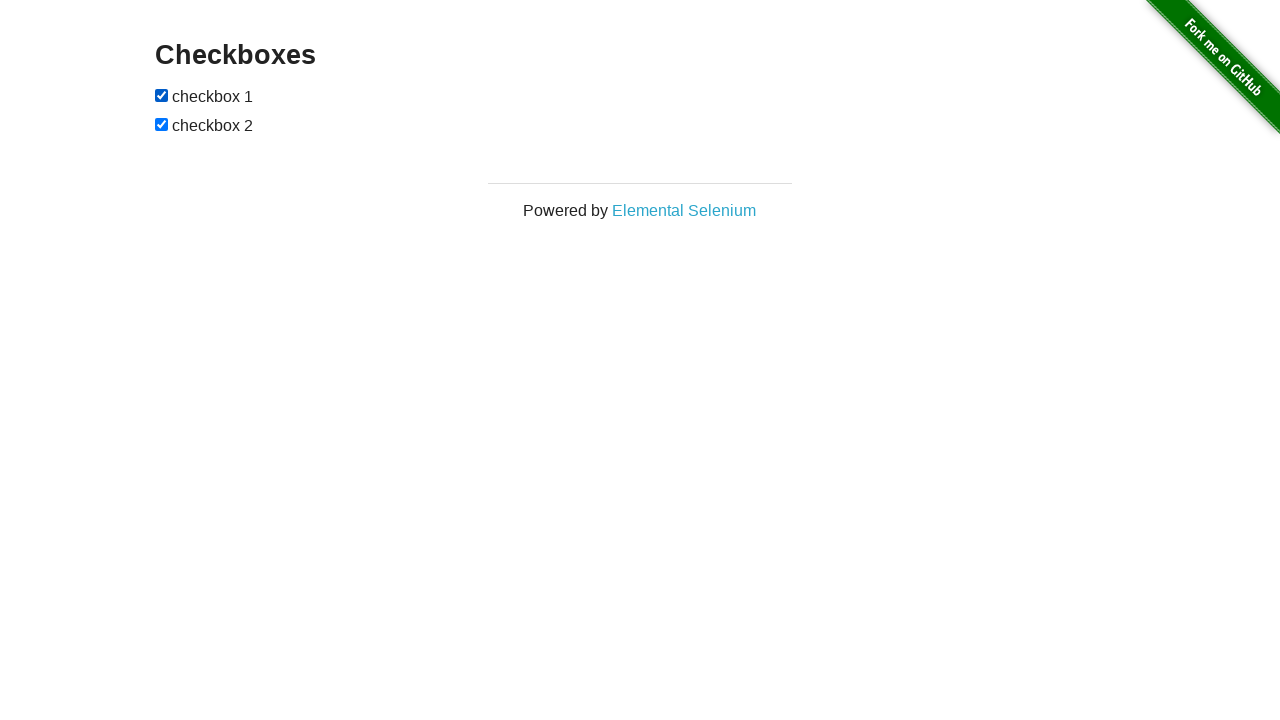

Asserted first checkbox is selected
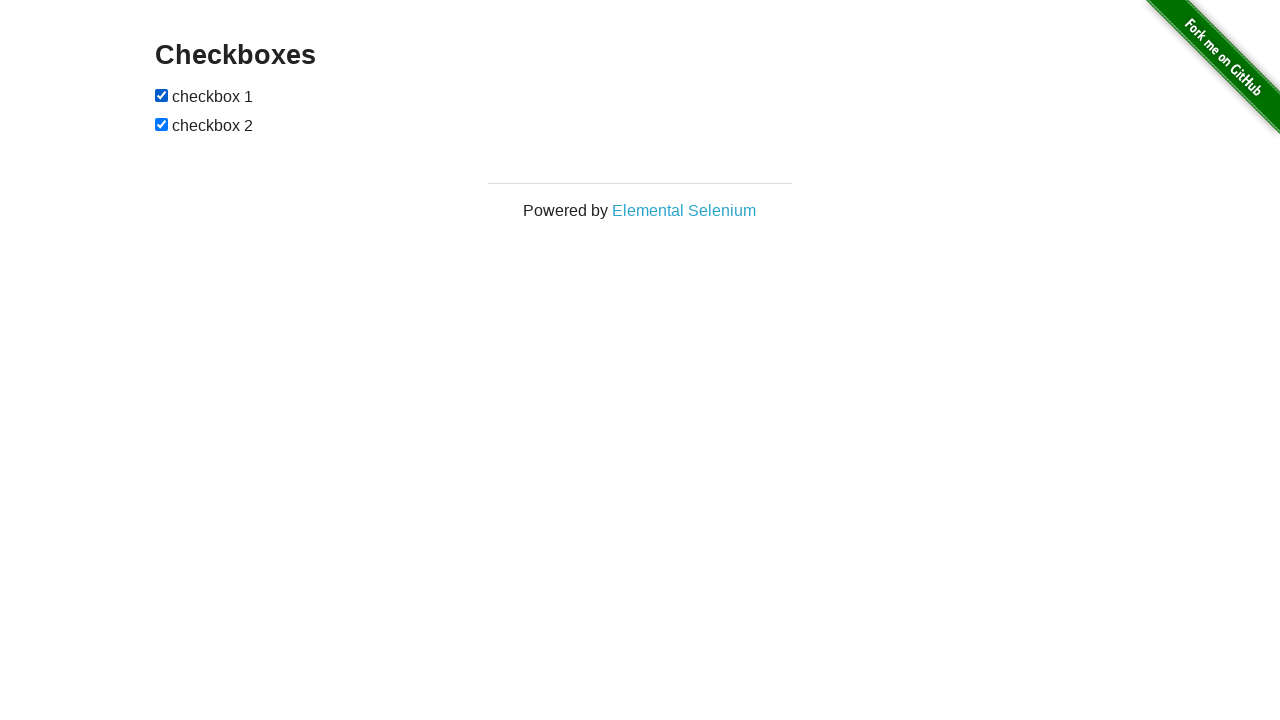

Asserted second checkbox is selected
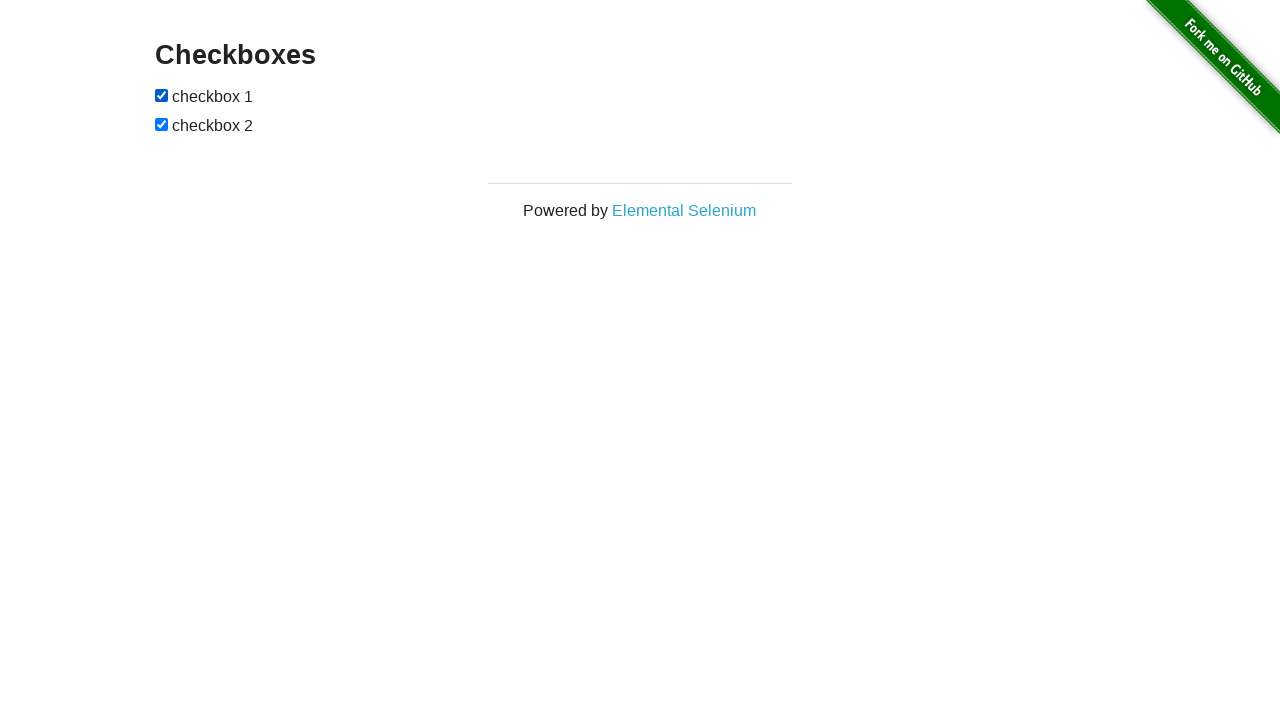

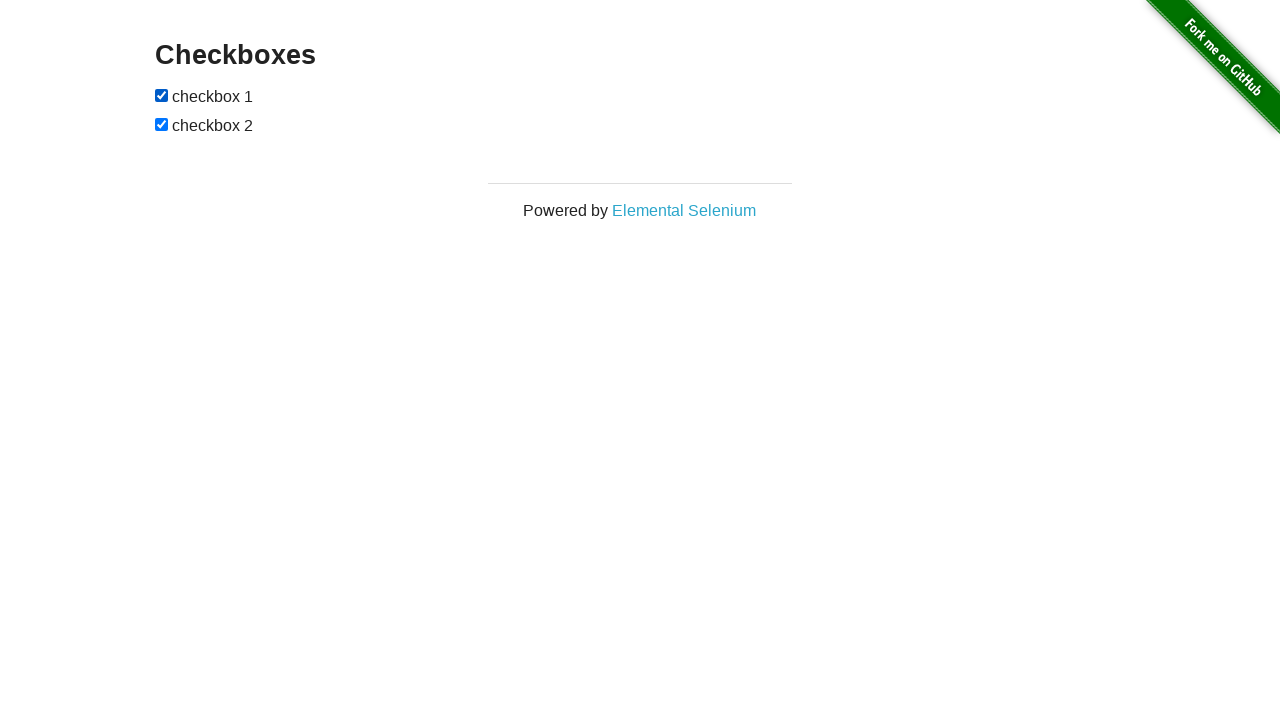